Navigates to Flipkart homepage and verifies that images are present on the page by waiting for image elements to load.

Starting URL: https://www.flipkart.com/

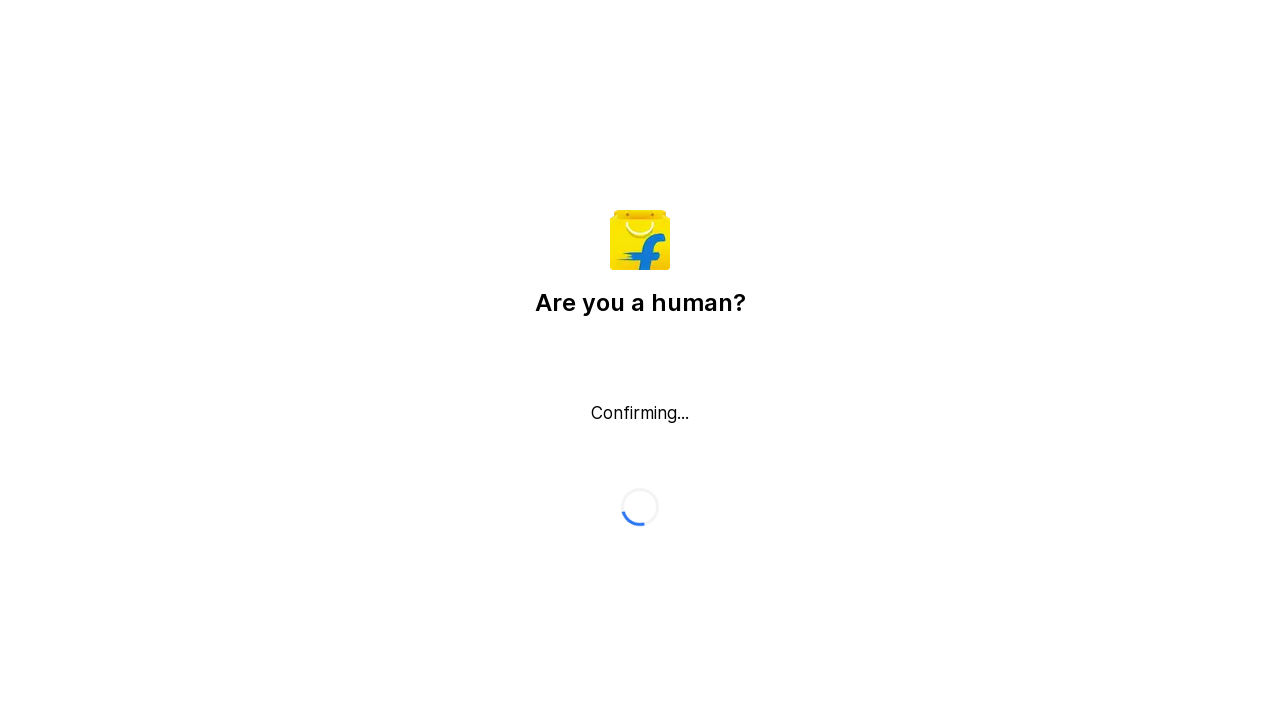

Navigated to Flipkart homepage
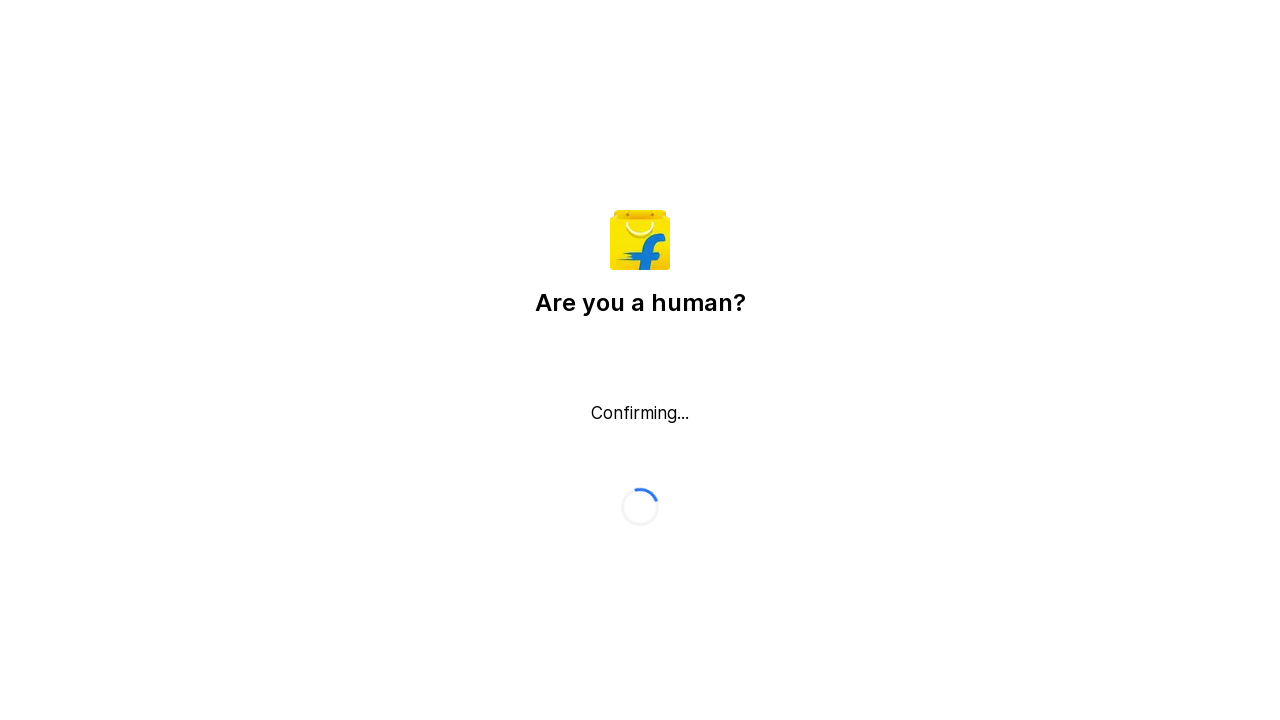

Image elements loaded on the page
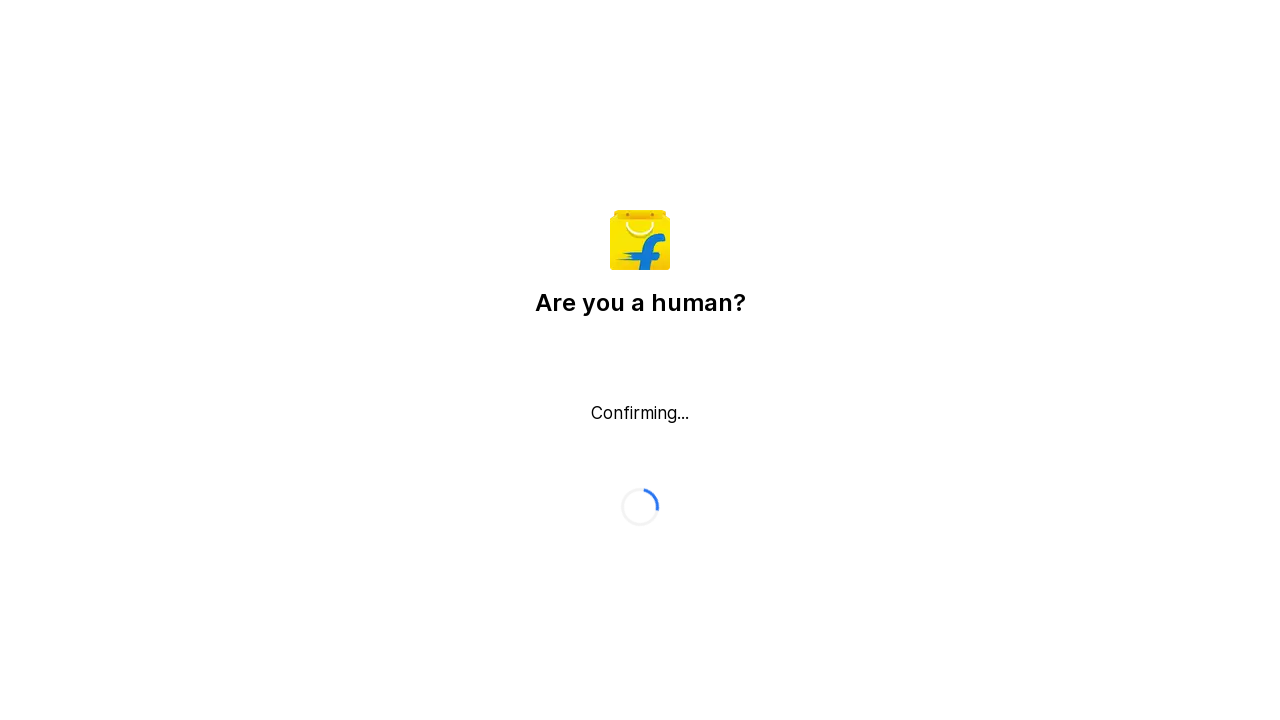

Located all image elements on the page
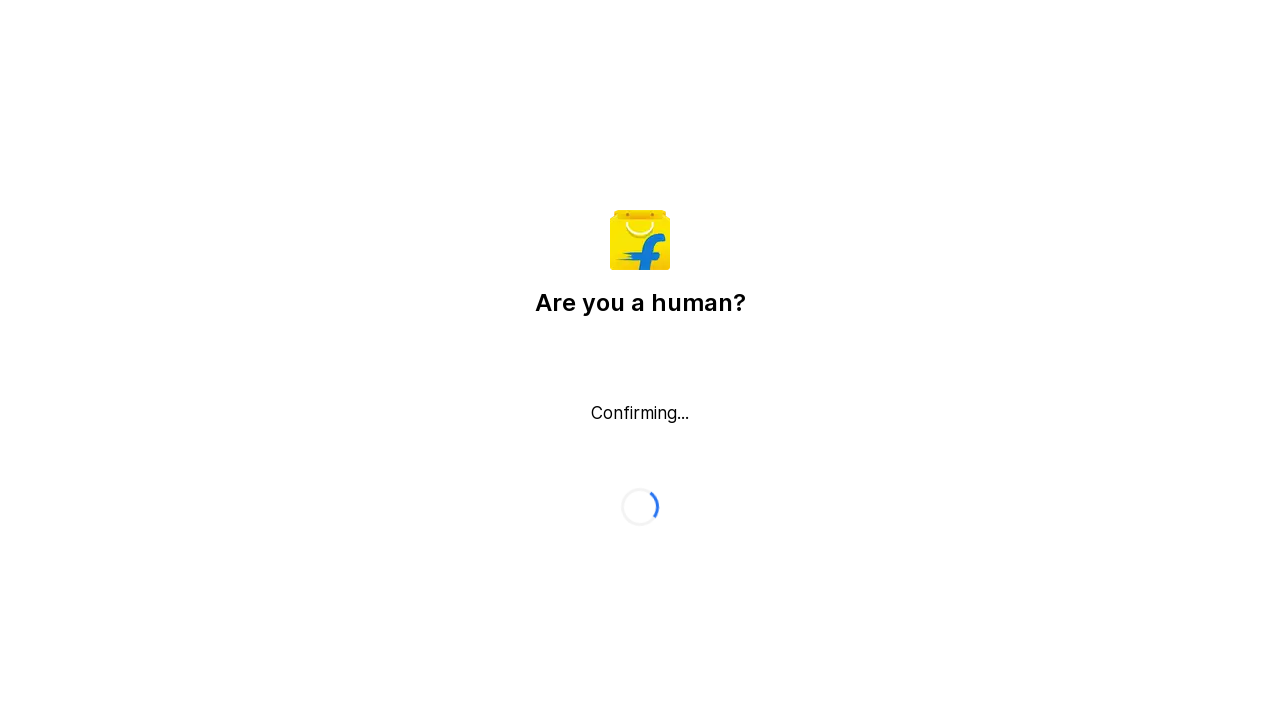

Verified that images are present on the page
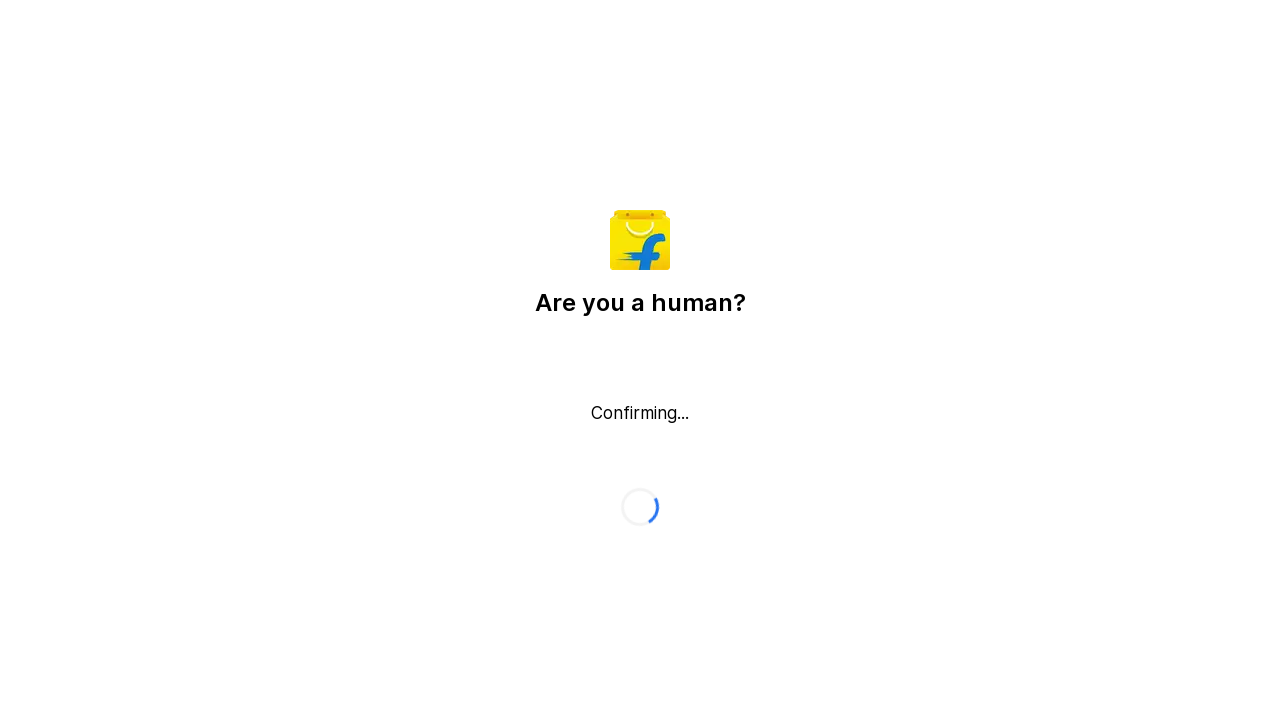

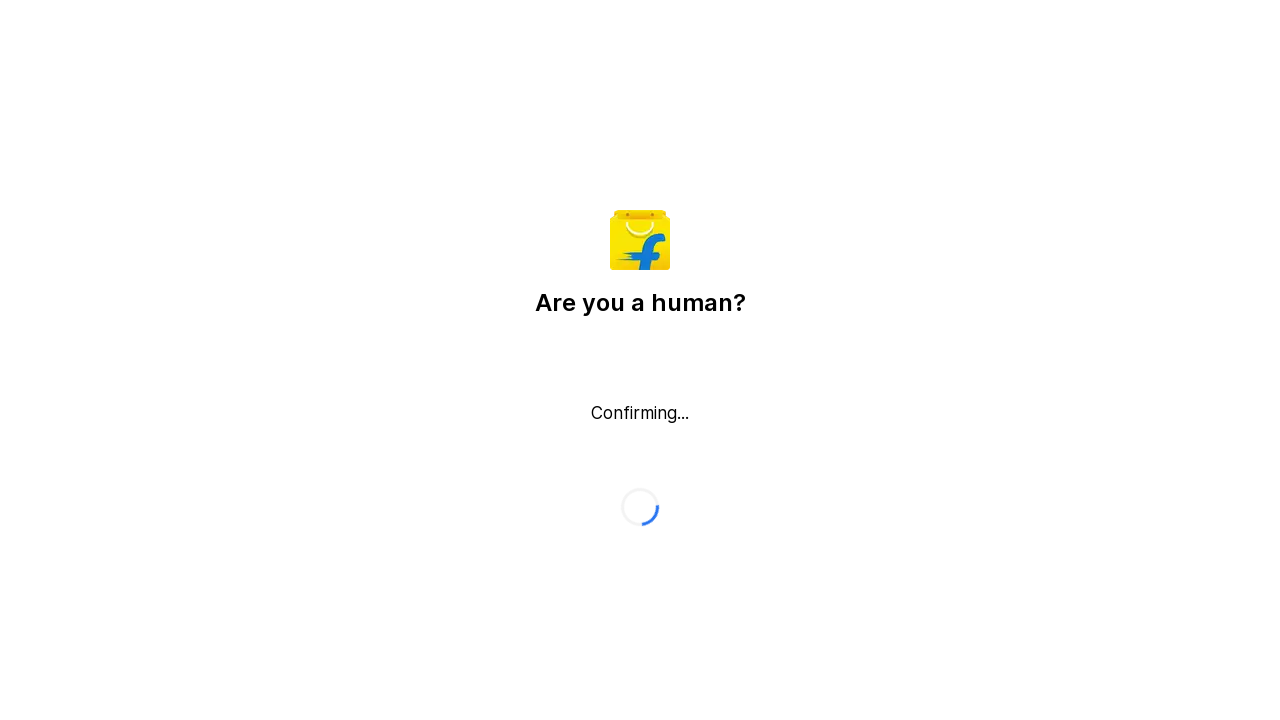